Tests window handling functionality by opening new tabs and windows, switching between them, and interacting with elements in different windows

Starting URL: https://demoqa.com/browser-windows

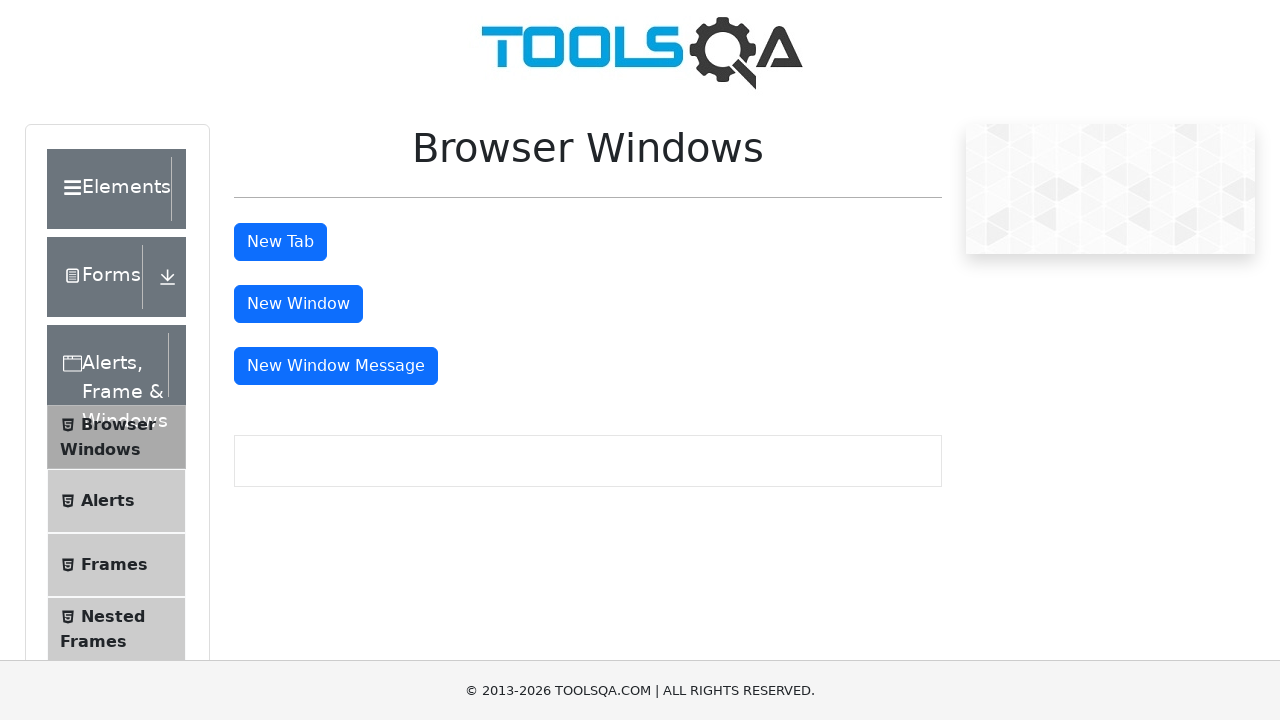

Clicked new window button to open new window at (298, 304) on button#windowButton
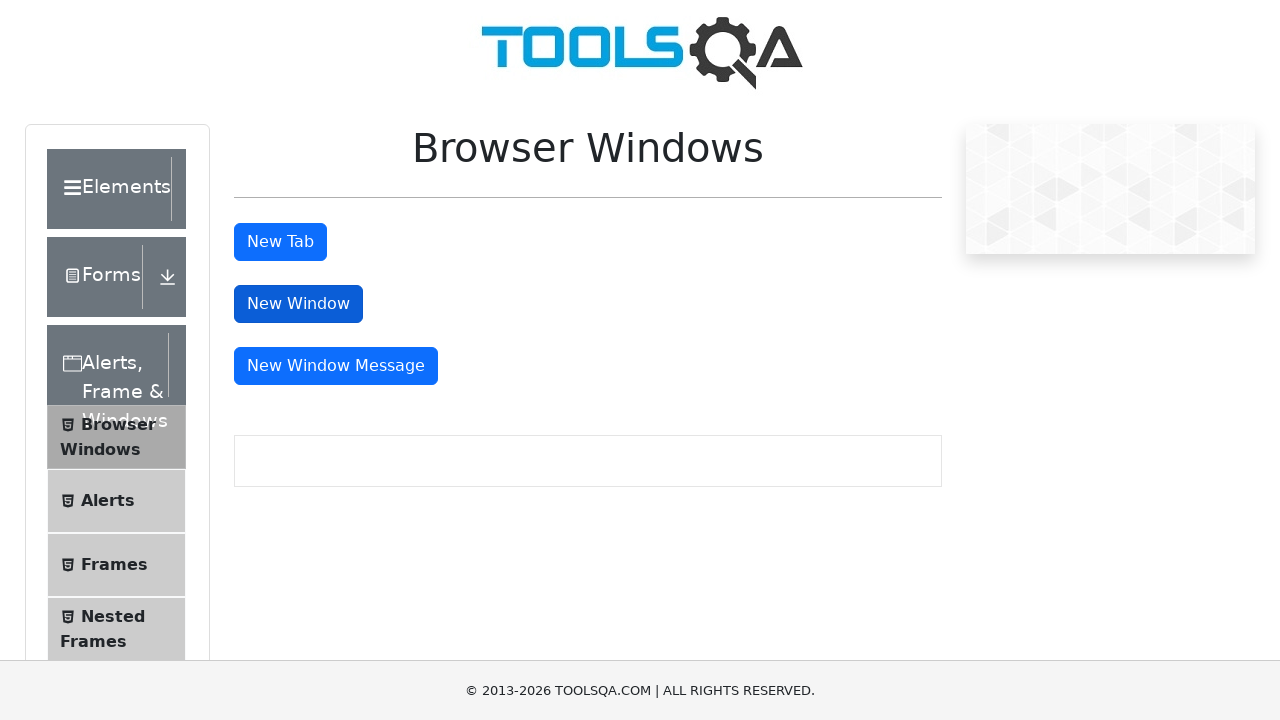

Clicked new tab button to open new tab at (280, 242) on button#tabButton
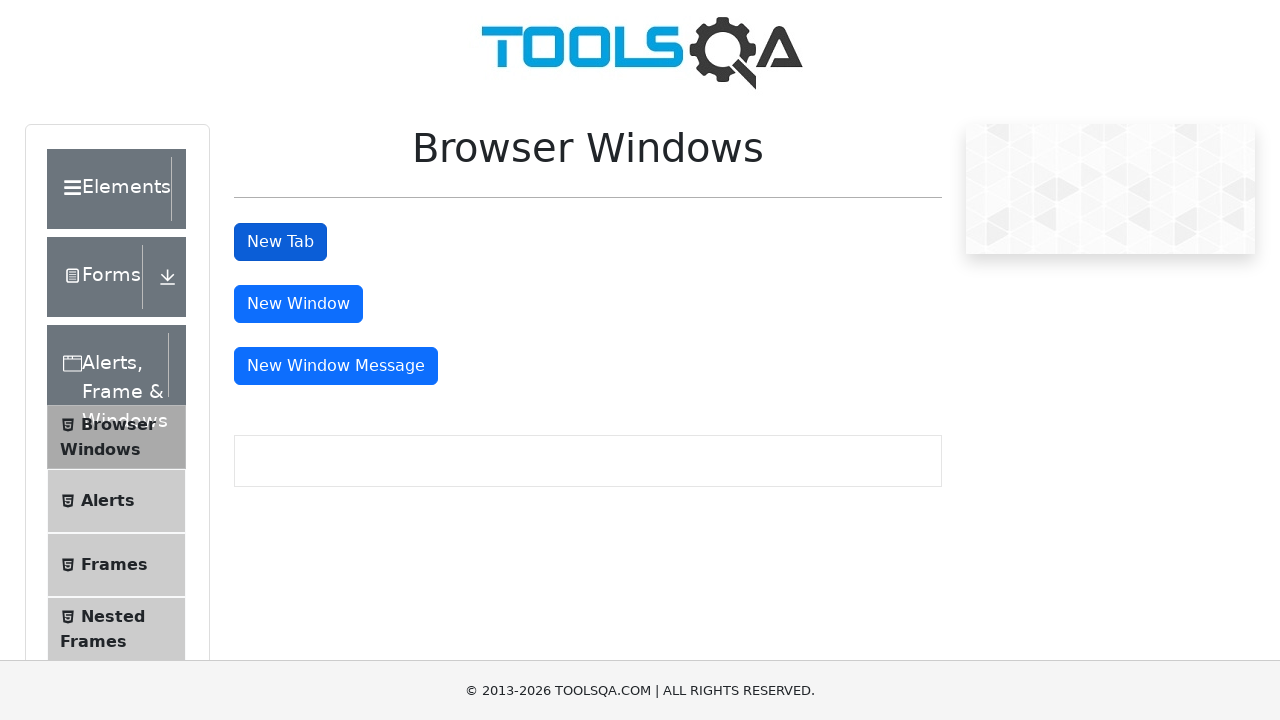

Retrieved all open pages/windows/tabs from context
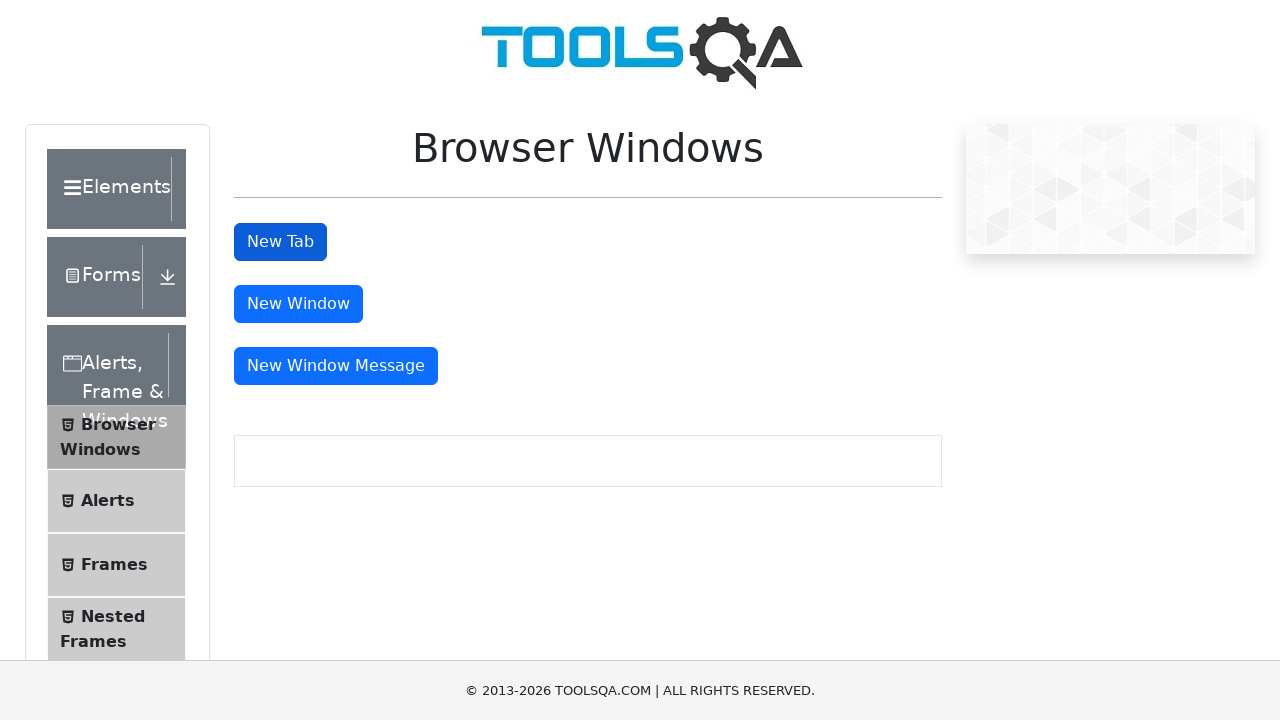

Found sample page and extracted heading text: This is a sample page
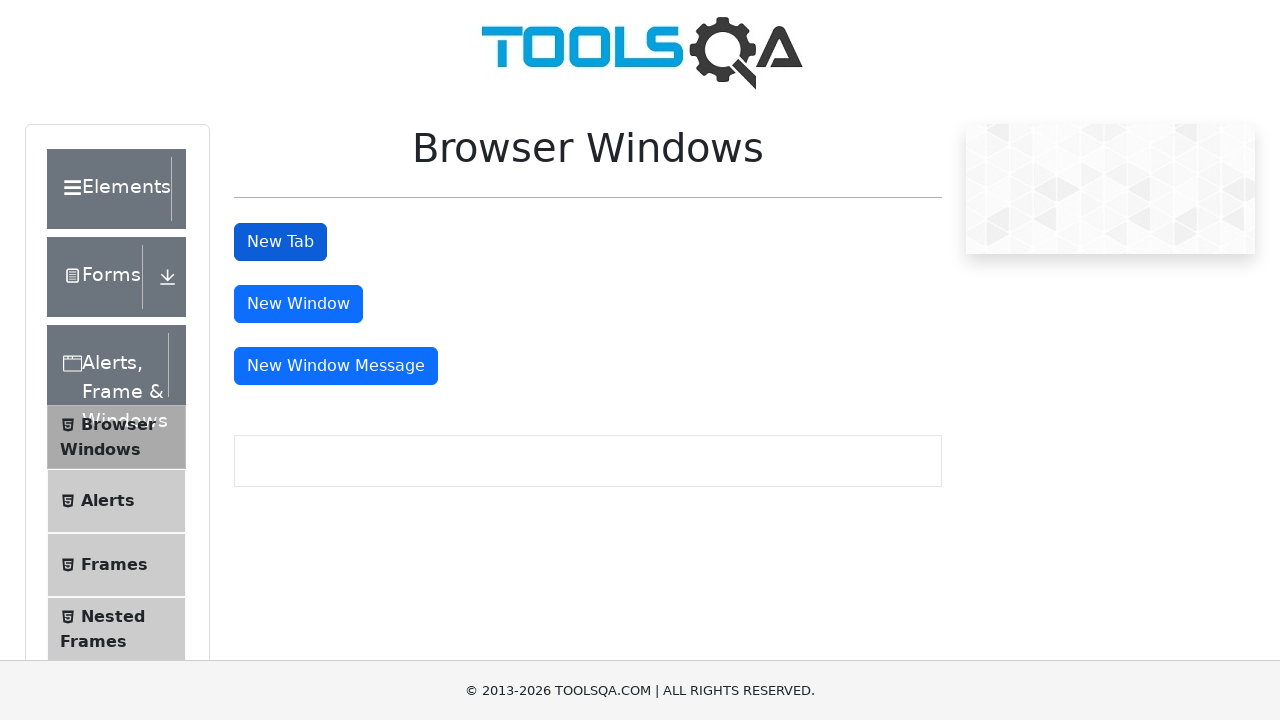

Clicked message window button on original page at (336, 366) on button#messageWindowButton
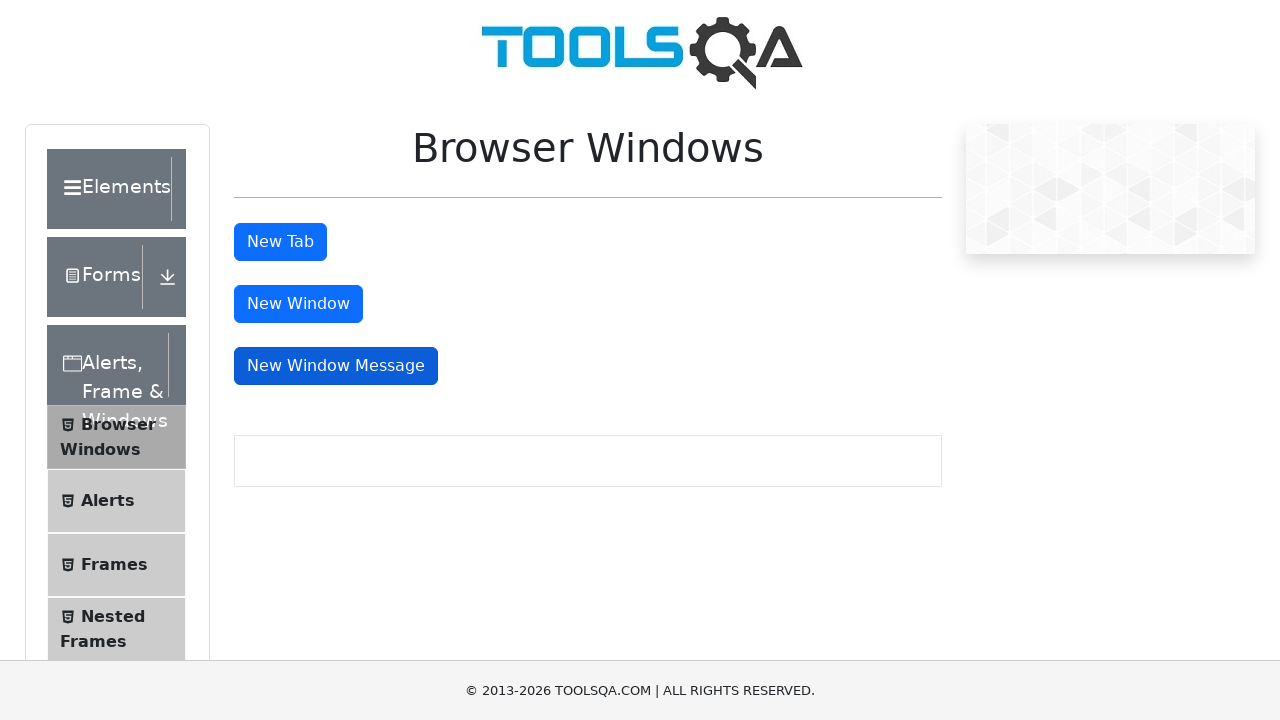

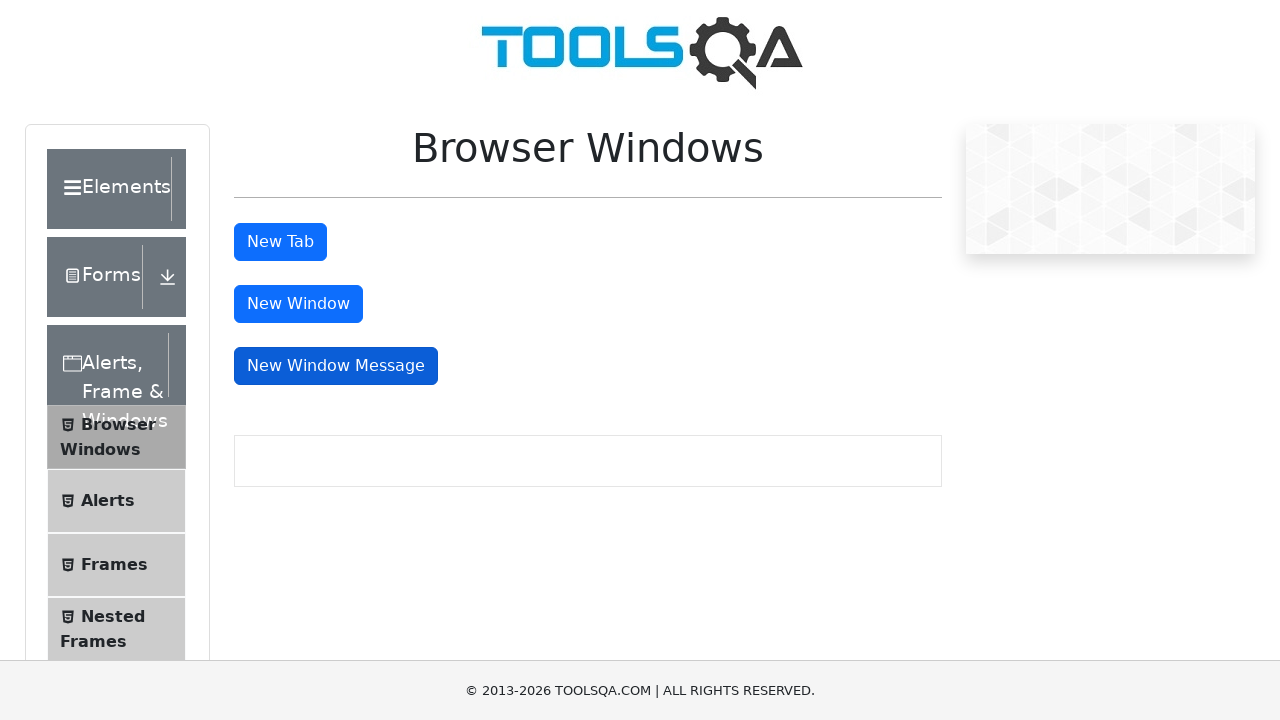